Navigates to Dan Murphy's red wine category page and verifies that product cards are displayed

Starting URL: https://www.danmurphys.com.au/red-wine/availability-delivery/range-1

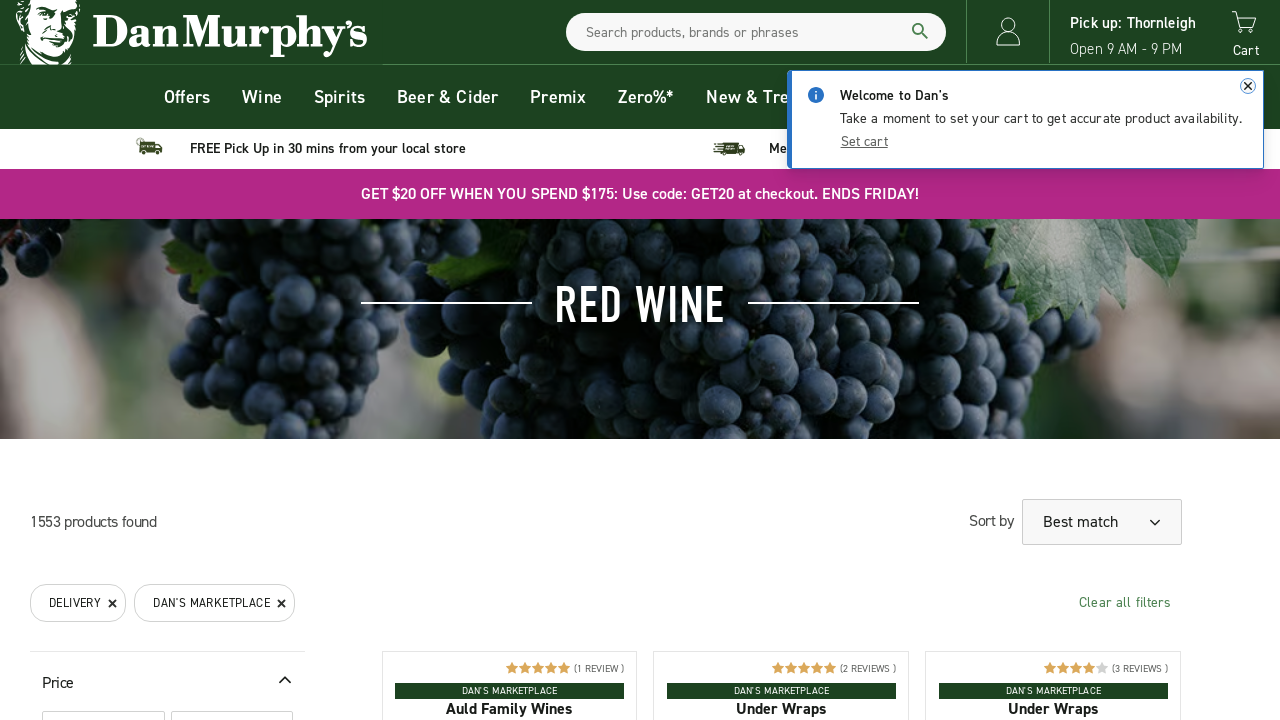

Navigated to Dan Murphy's red wine category page
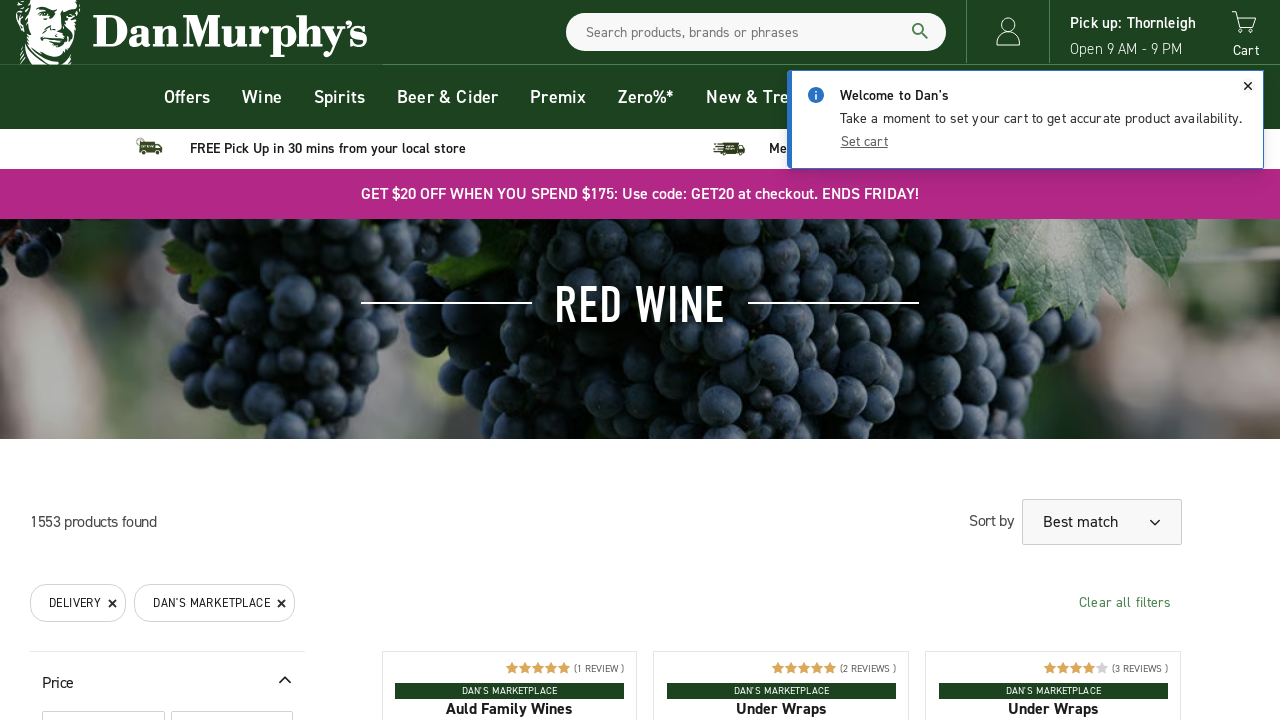

Product cards loaded on the wine page
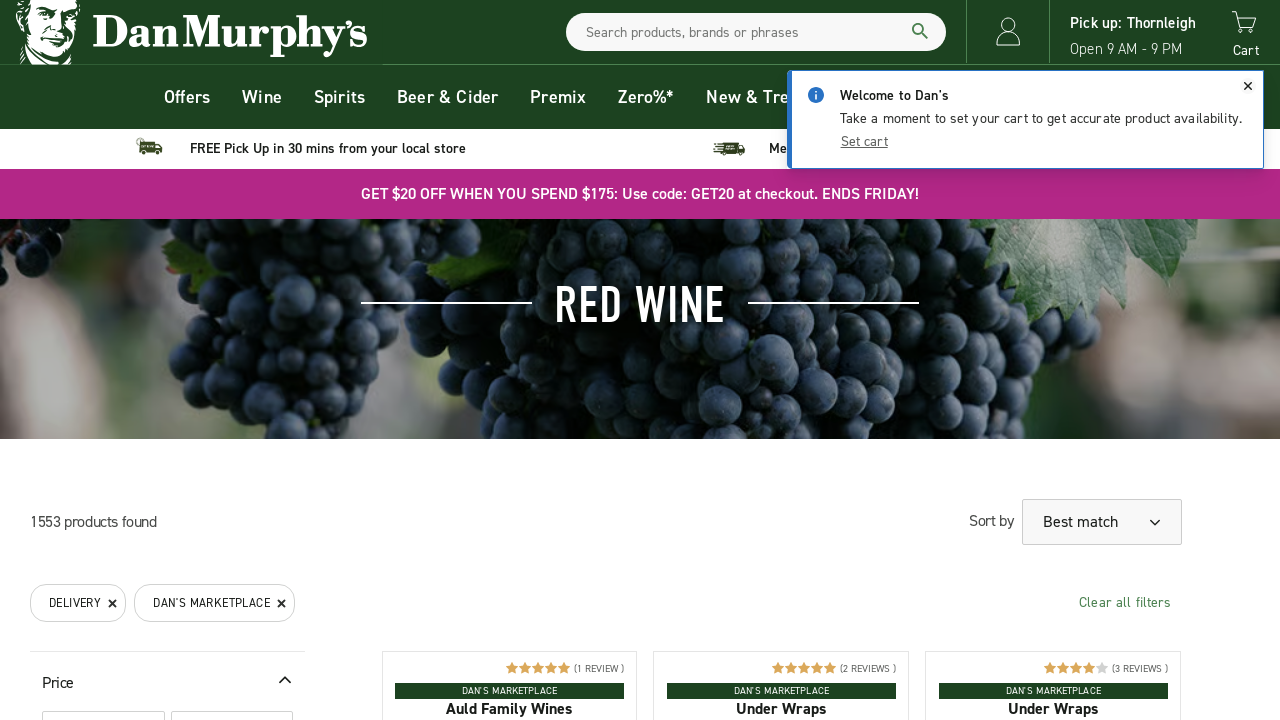

Verified that 24 product cards are displayed
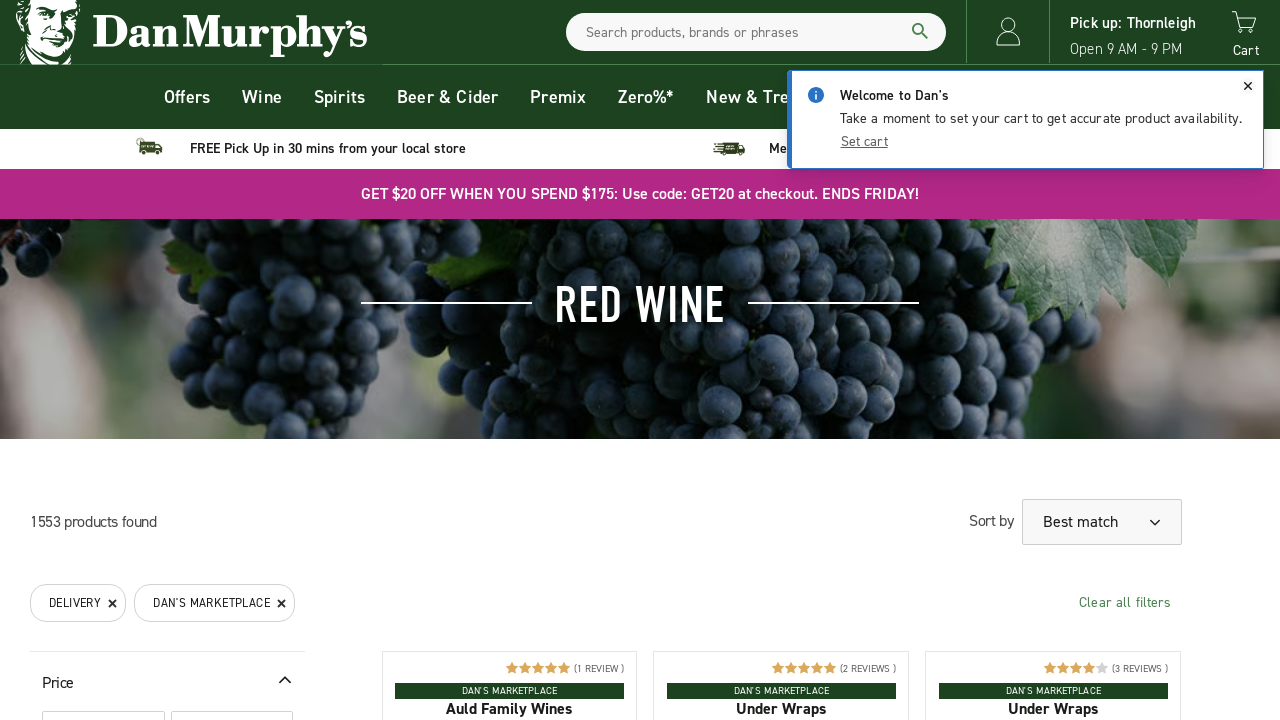

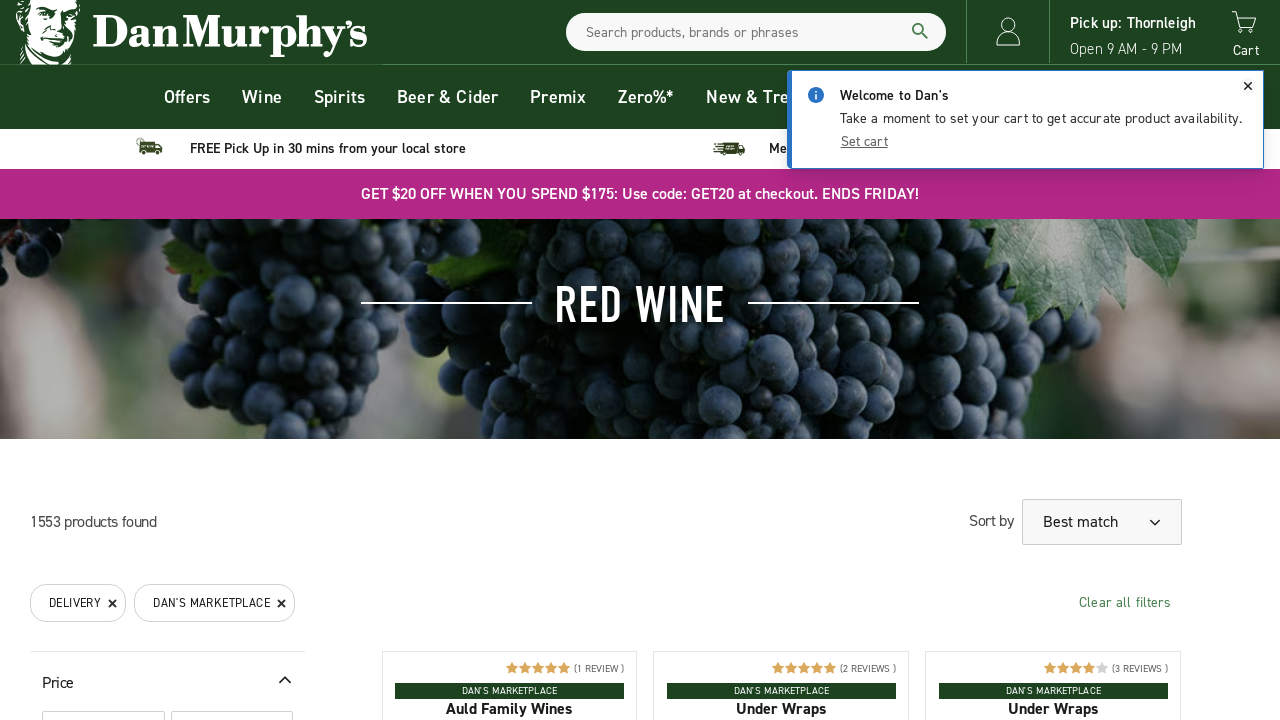